Tests alert modal window by clicking a button that triggers an alert dialog, verifying the alert message, and accepting it

Starting URL: https://demoqa.com/alerts

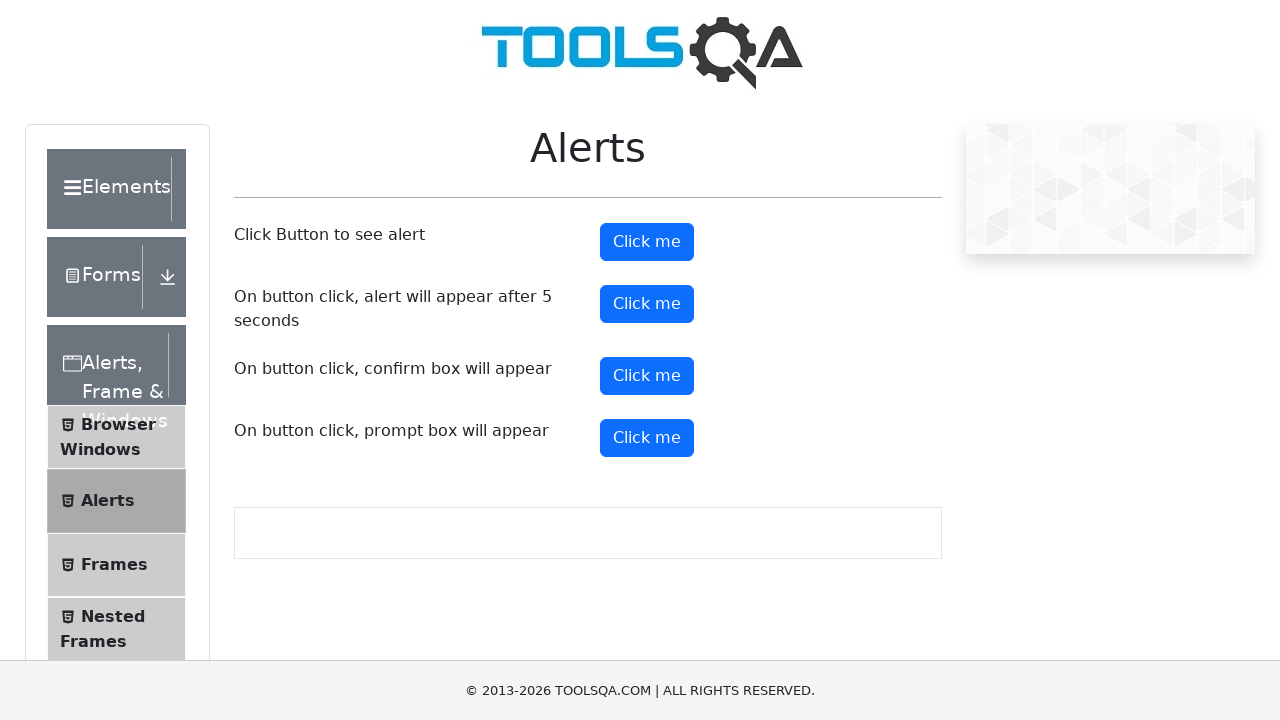

Set up dialog handler to accept alert dialogs
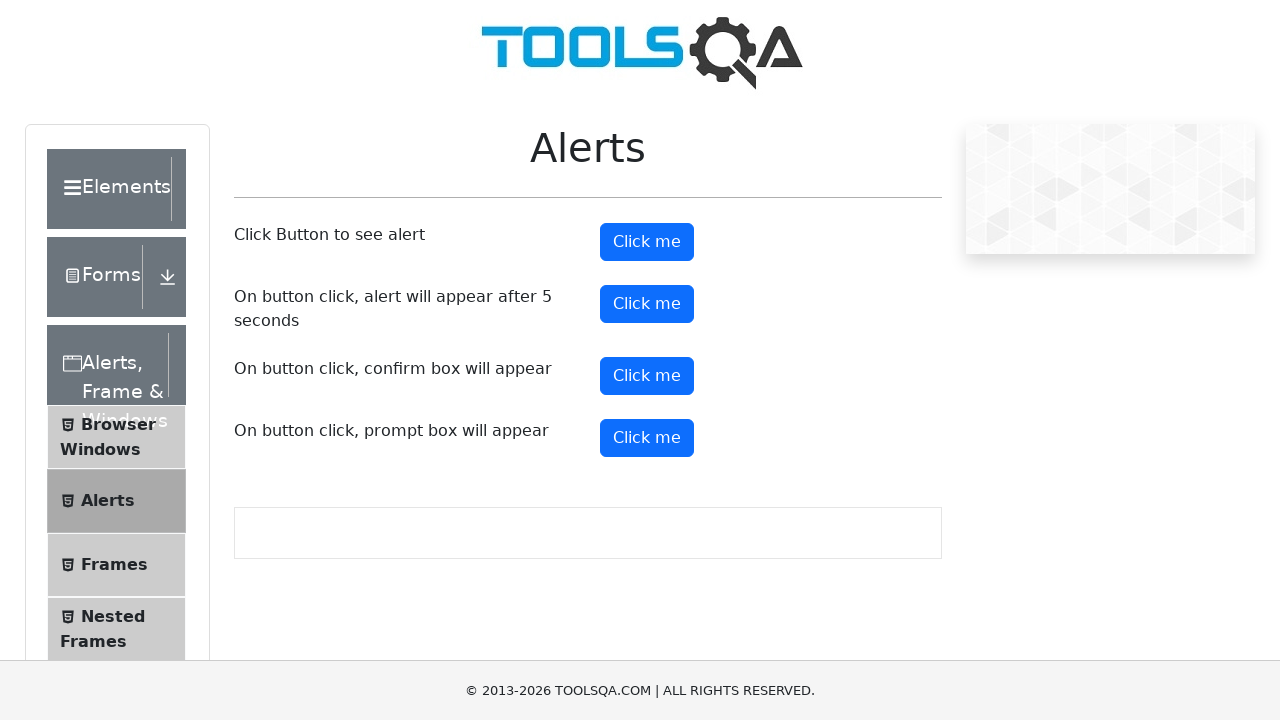

Clicked alert button to trigger alert dialog at (647, 242) on #alertButton
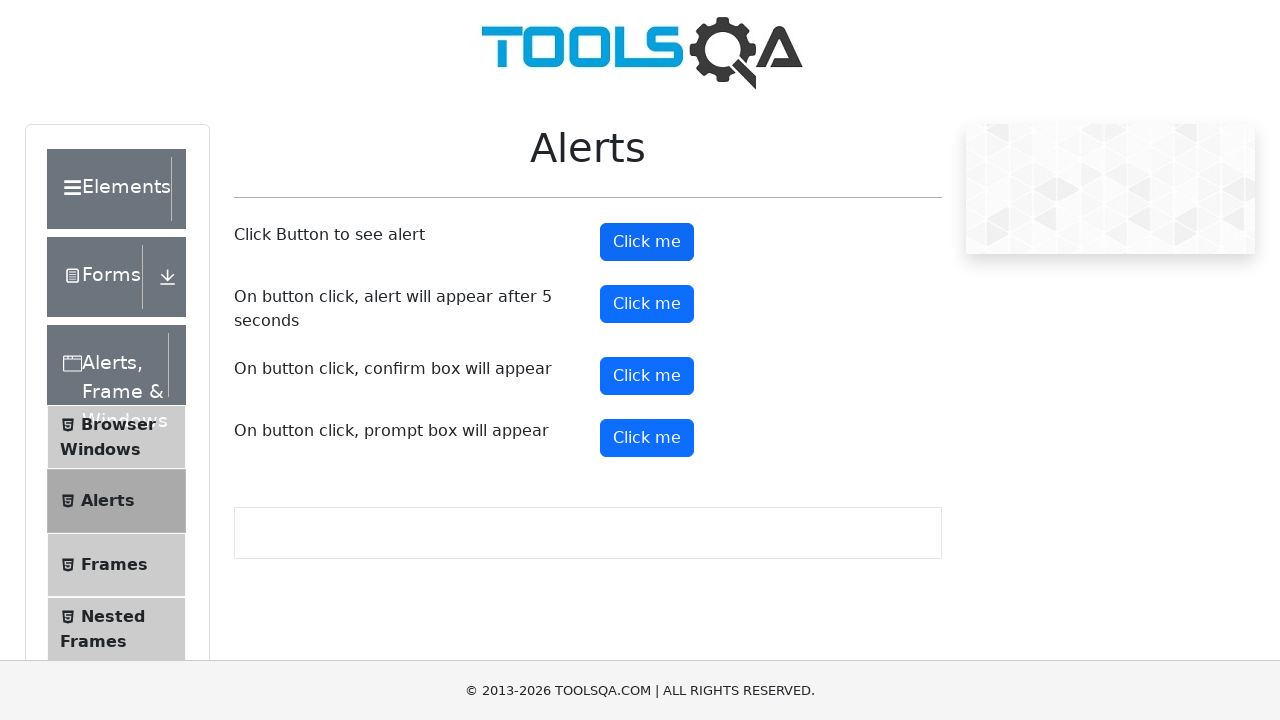

Waited for dialog to be handled
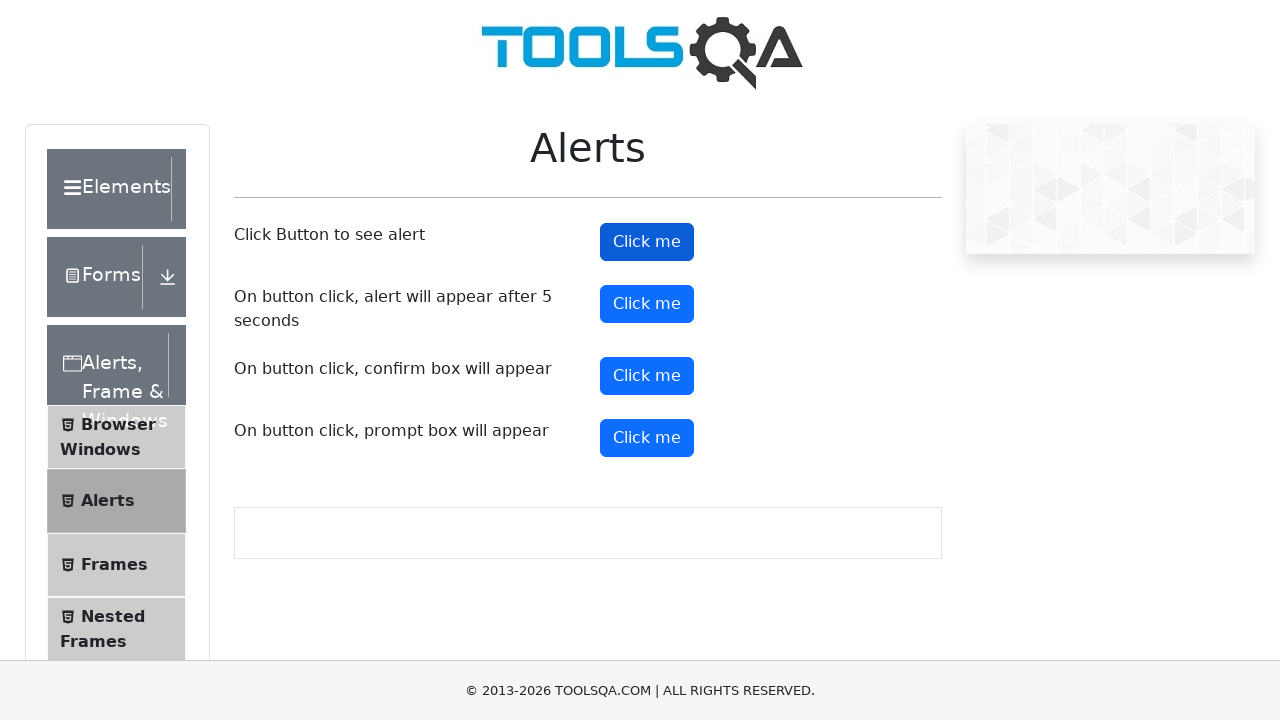

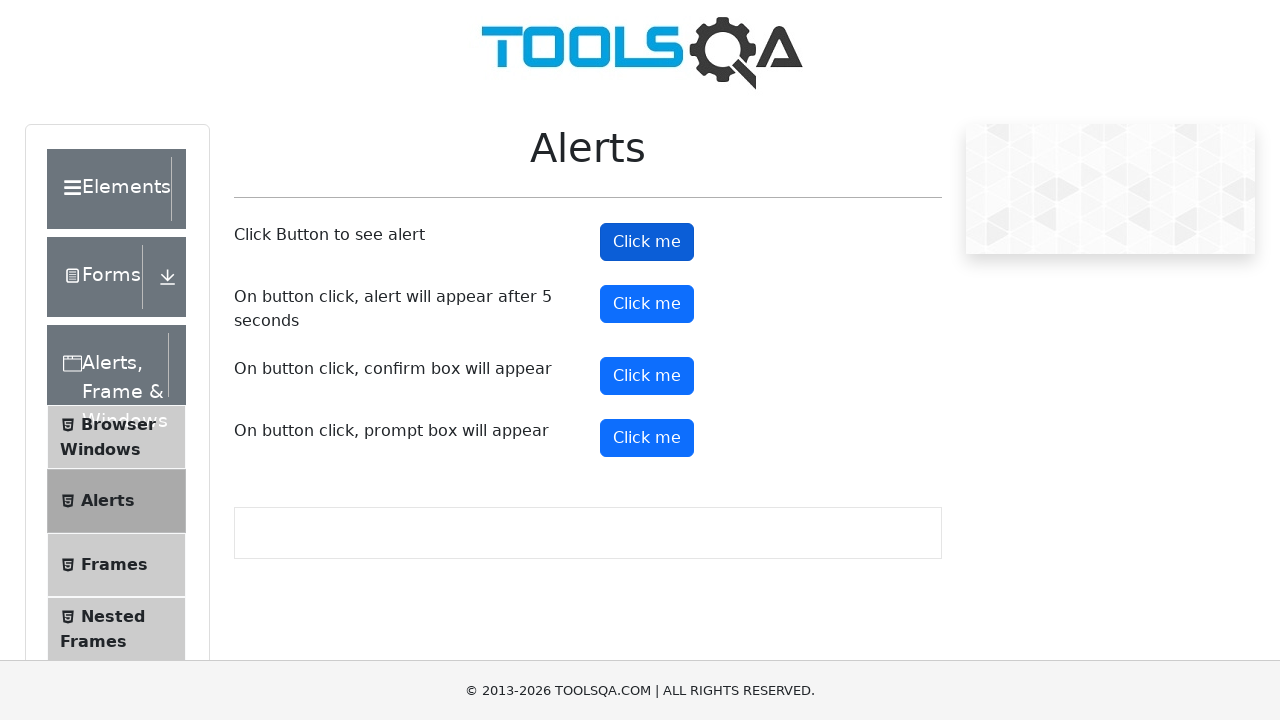